Tests window handling functionality by opening a new window, interacting with it, closing it, and returning to the parent window

Starting URL: https://demo.automationtesting.in/Windows.html

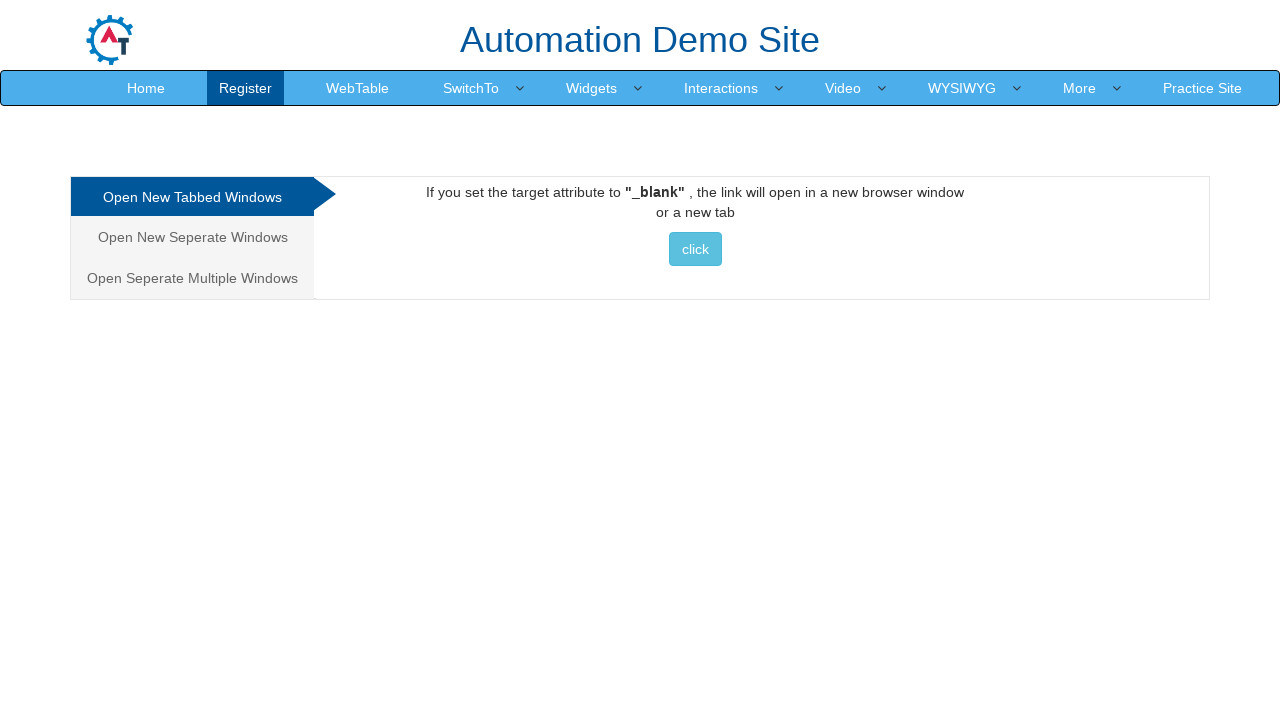

Clicked button to open new window at (695, 249) on text='    click   '
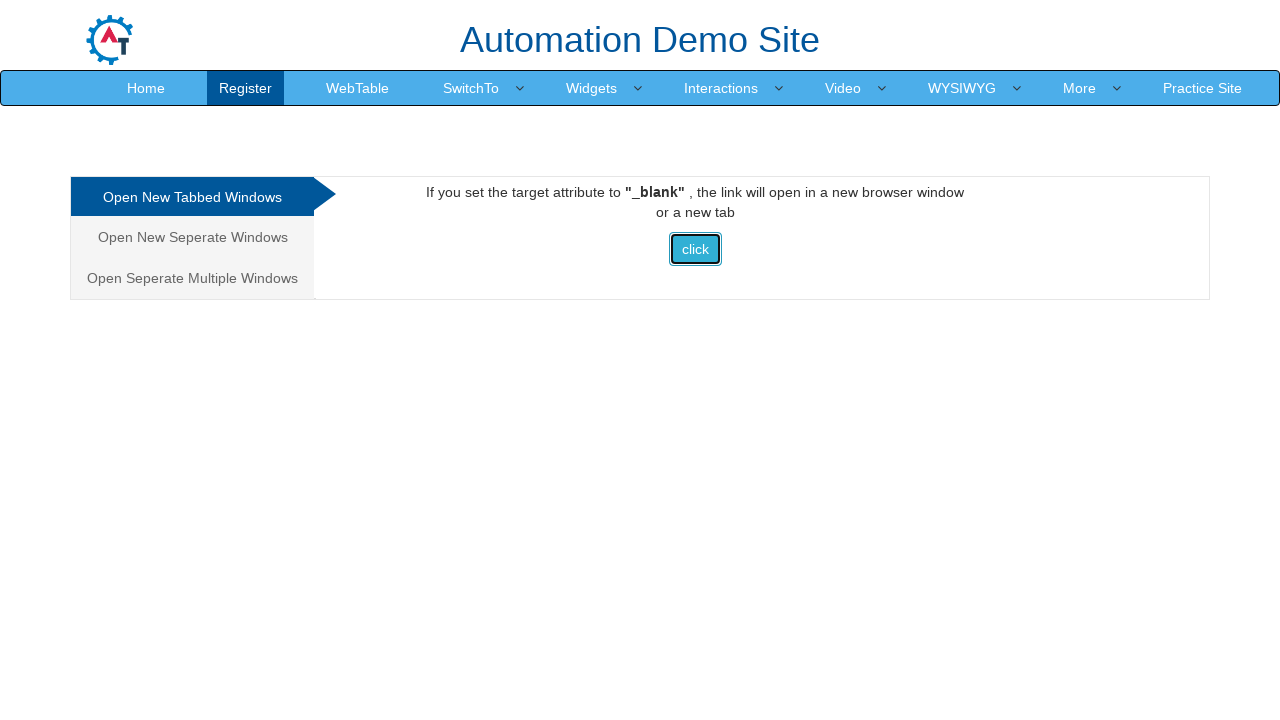

New window opened and captured
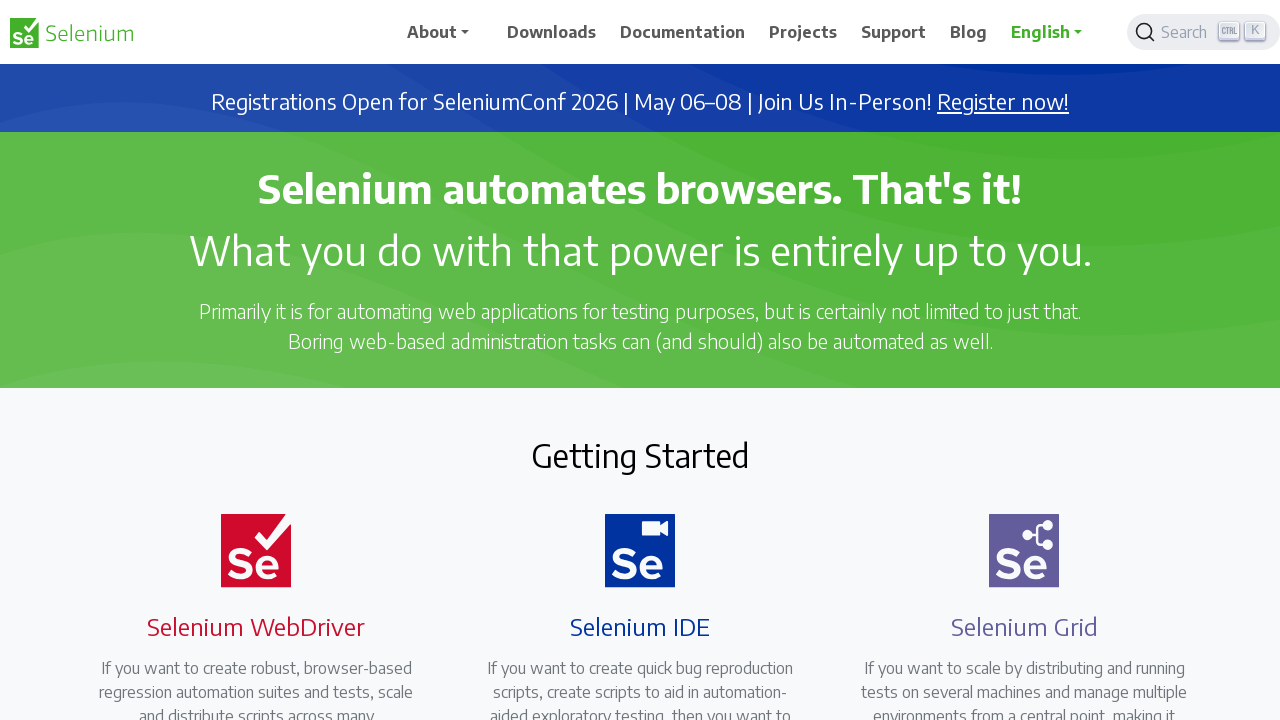

Clicked Downloads link in new window at (552, 32) on text='Downloads'
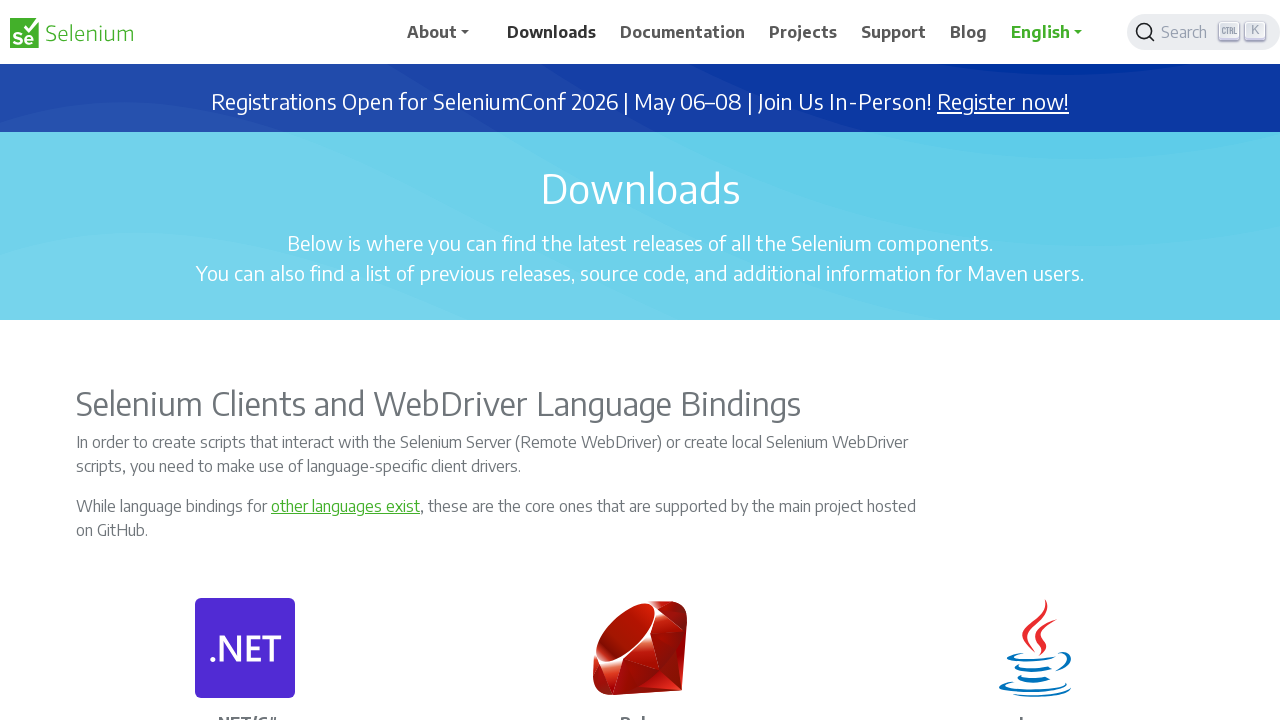

Closed new window
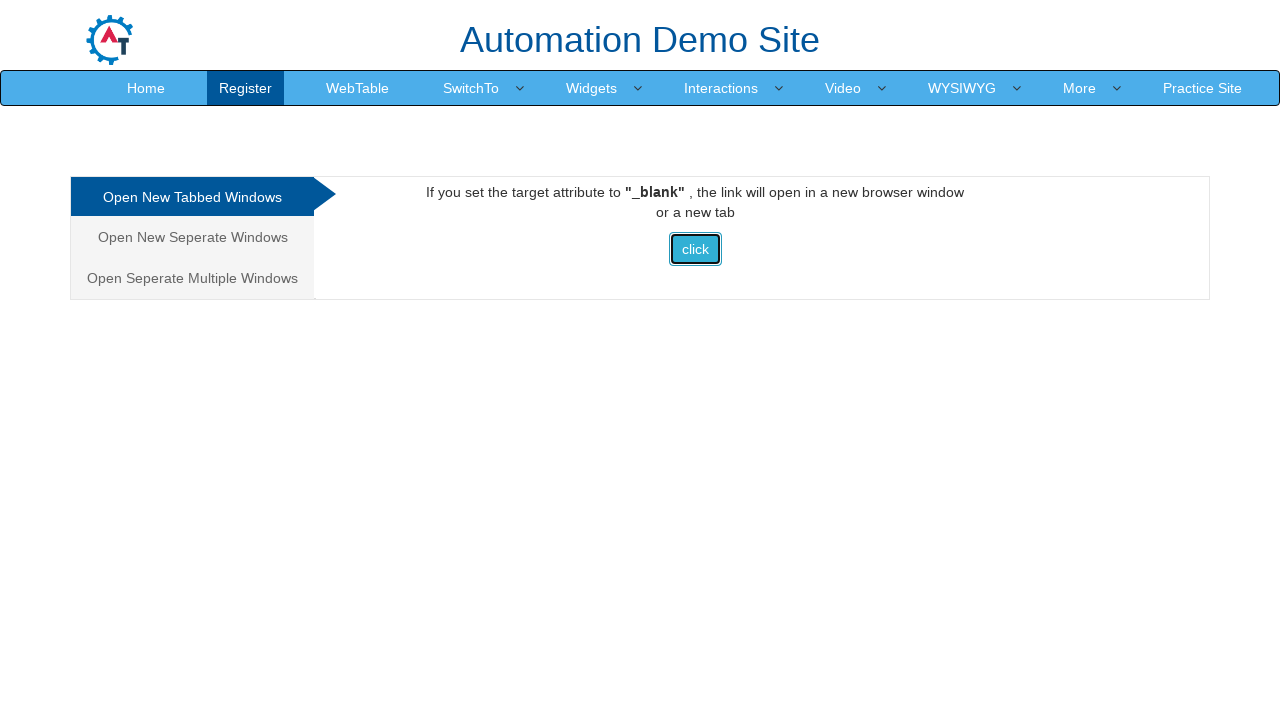

Clicked Register link in parent window at (246, 88) on text='Register'
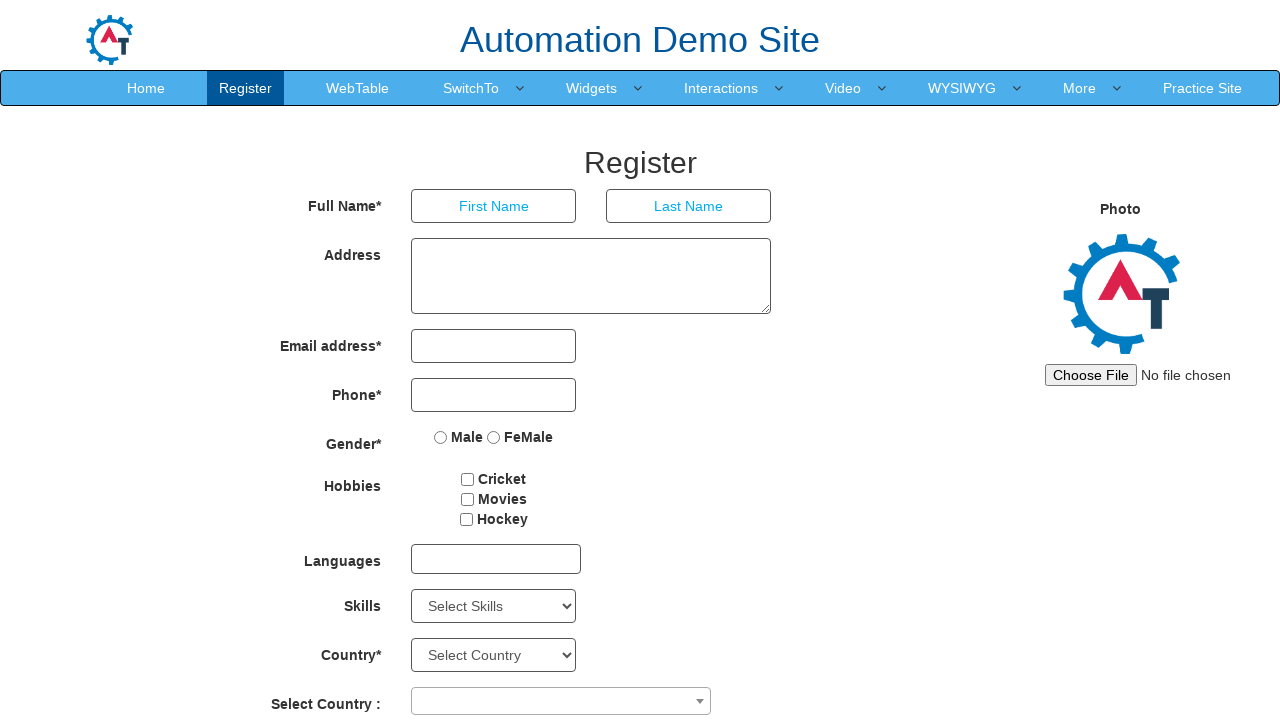

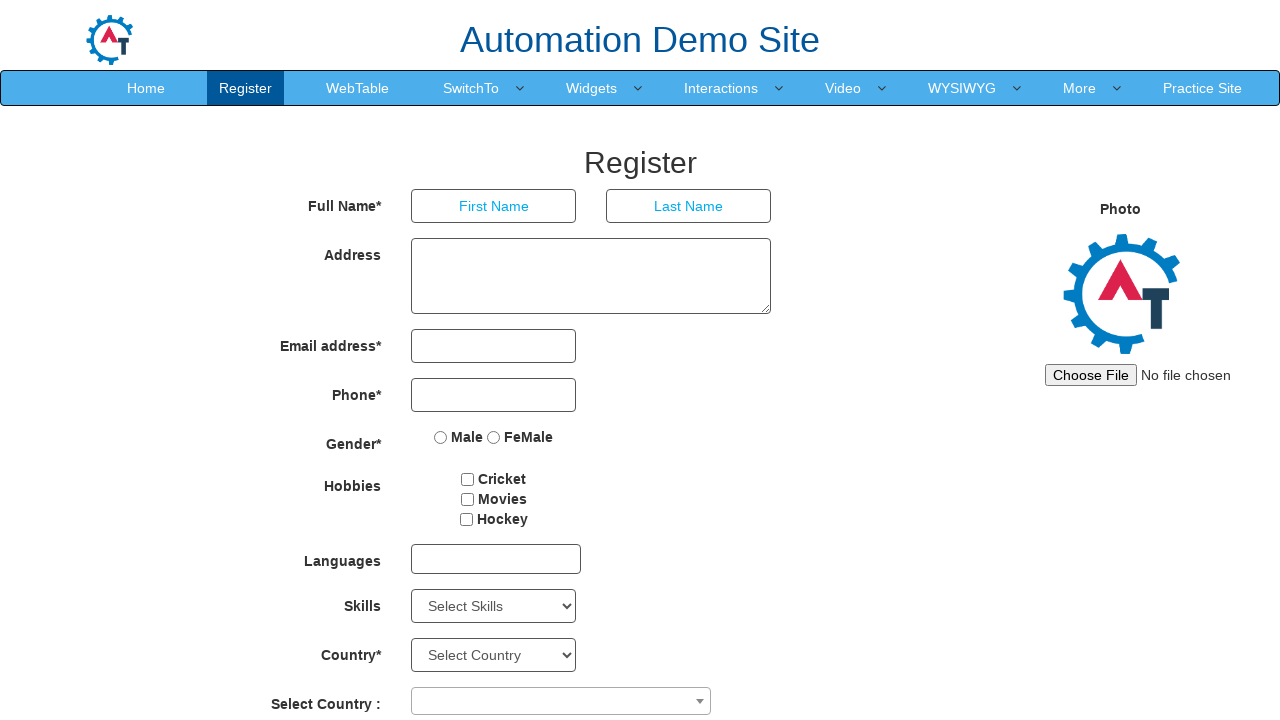